Navigates to a MoneyControl stock chart page, switches to the TradingView iframe, and waits for the chart to fully load and become visible.

Starting URL: https://www.moneycontrol.com/mc/stock/chart?scId=PGC&exchangeId=ICICIBANK&ex=NSE

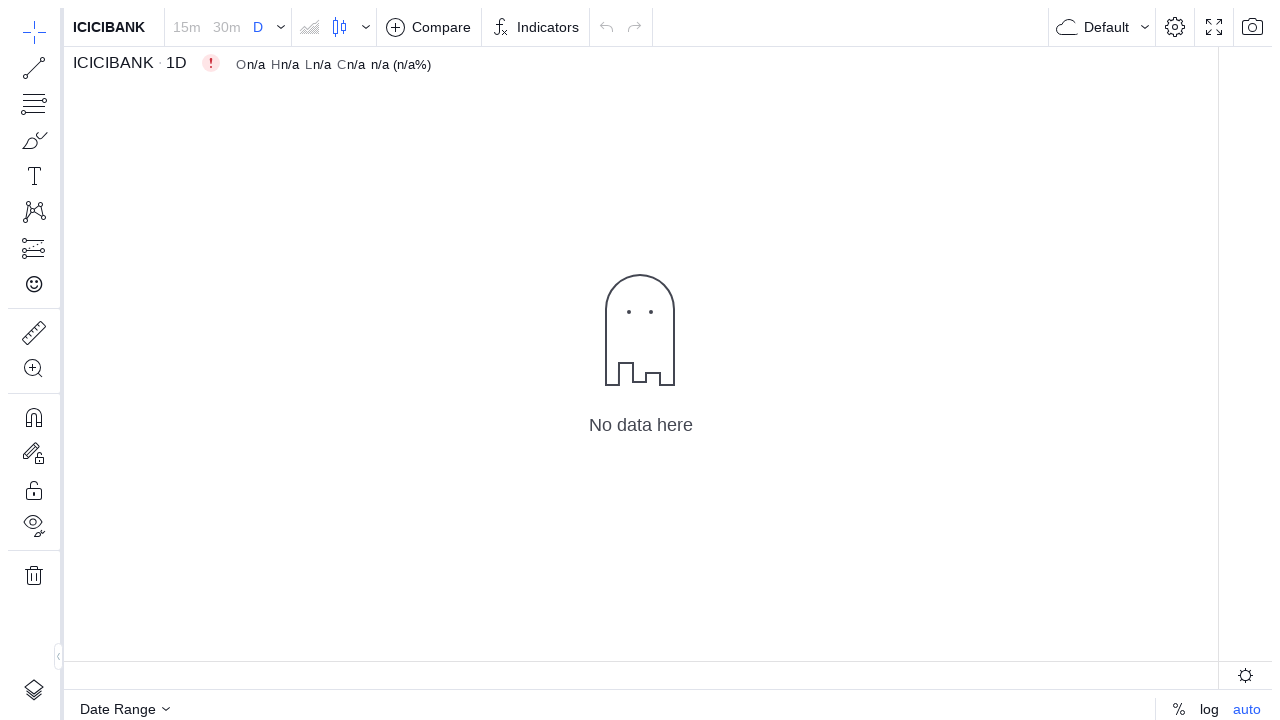

Waited for TradingView iframe to be present
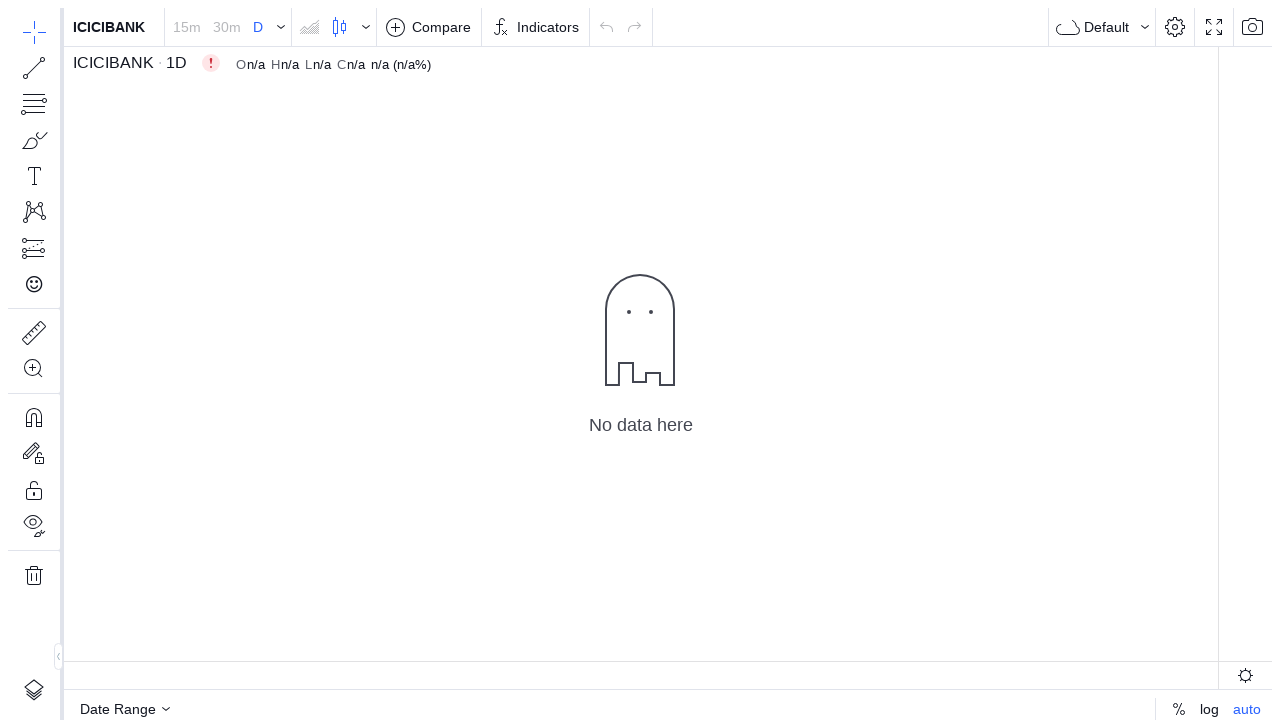

Switched context to TradingView iframe
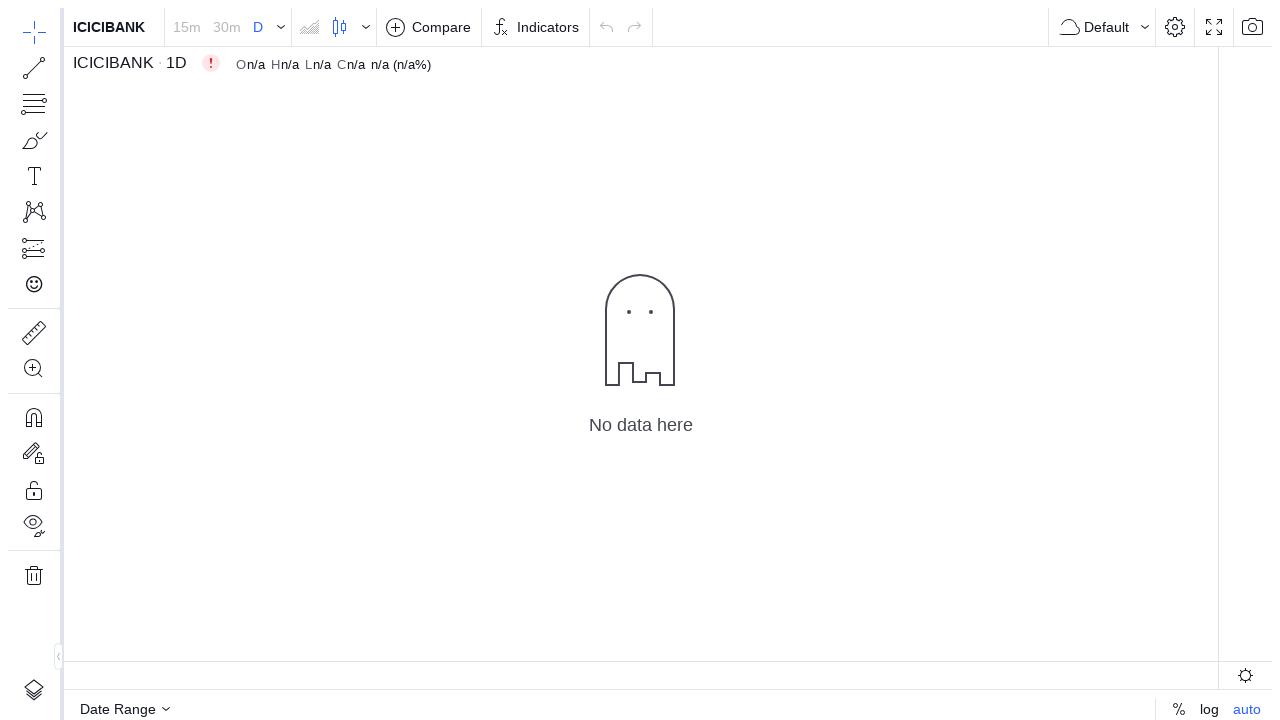

Chart GUI wrapper became visible inside the iframe
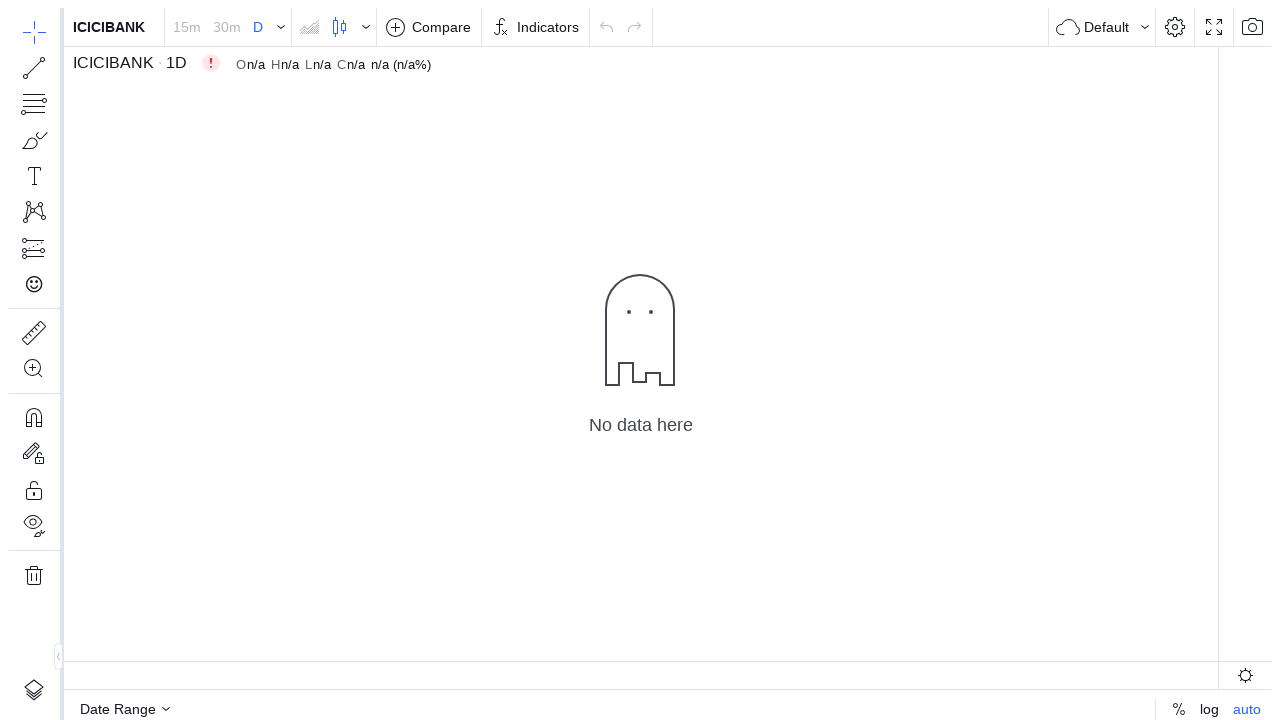

Active chart container became visible
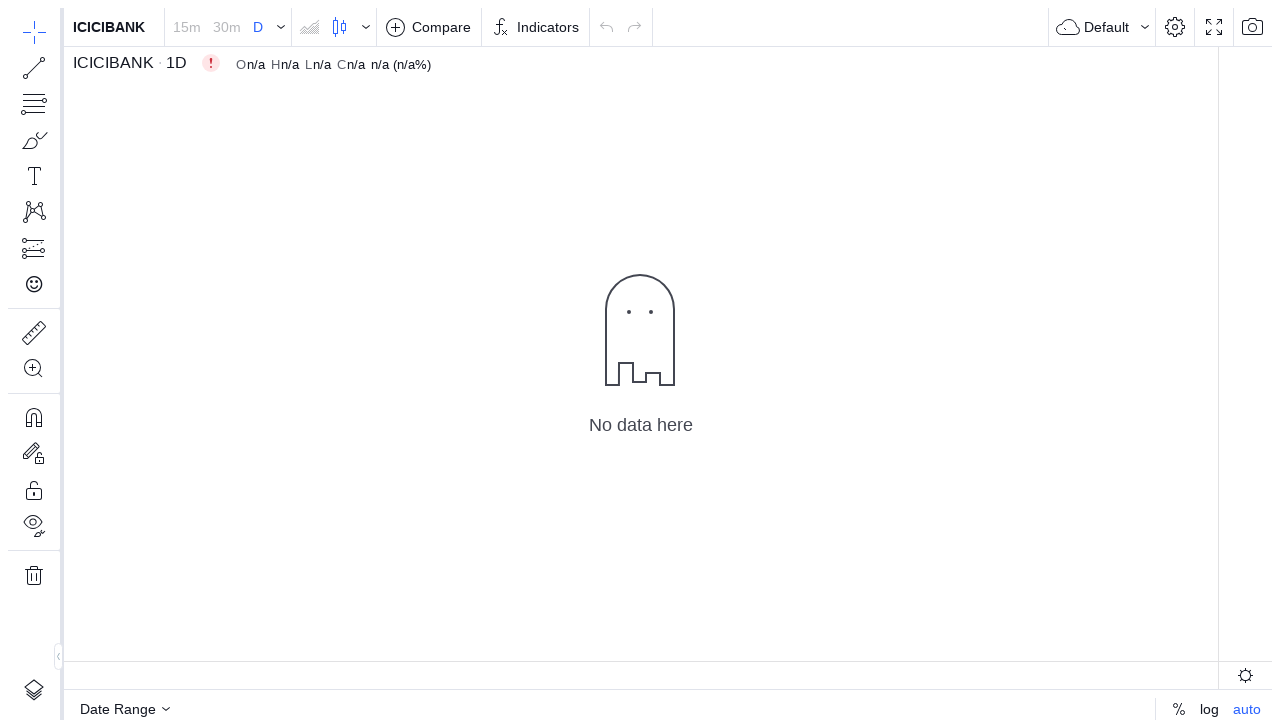

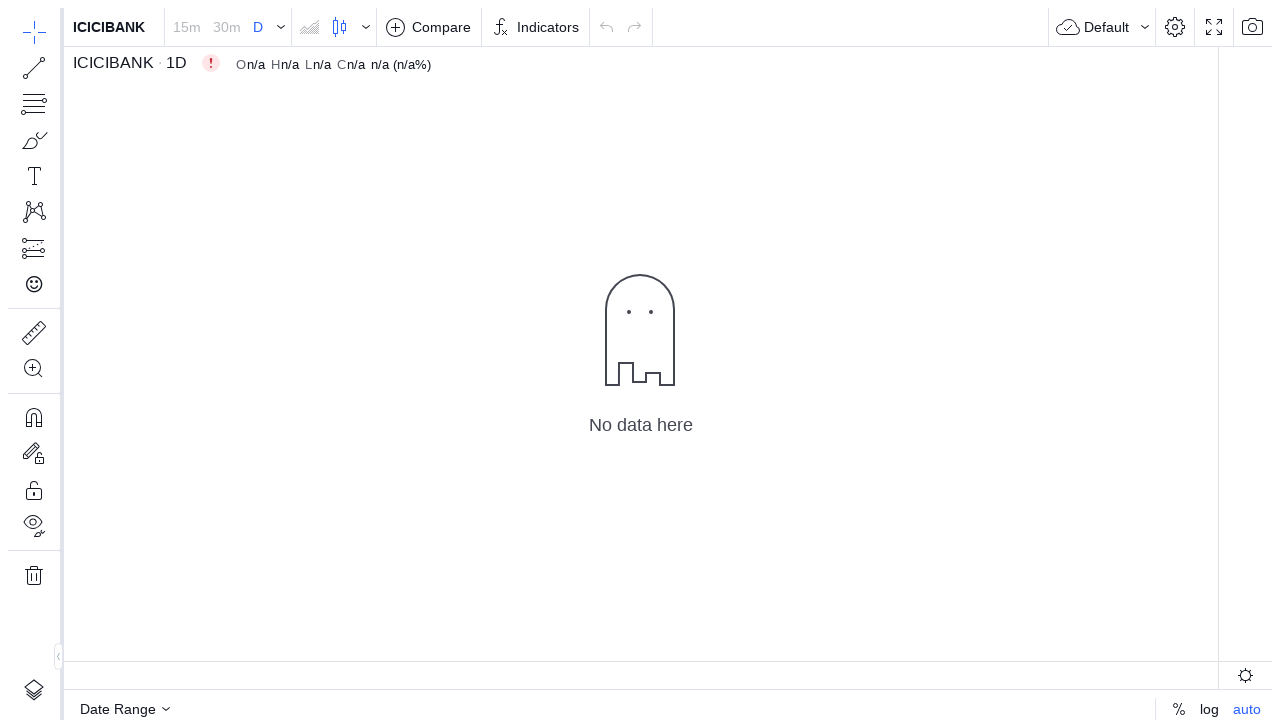